Verifies that the "Log In" button on the NextBaseCRM login page displays the correct text "Log In" by checking the button's value attribute.

Starting URL: https://login1.nextbasecrm.com/

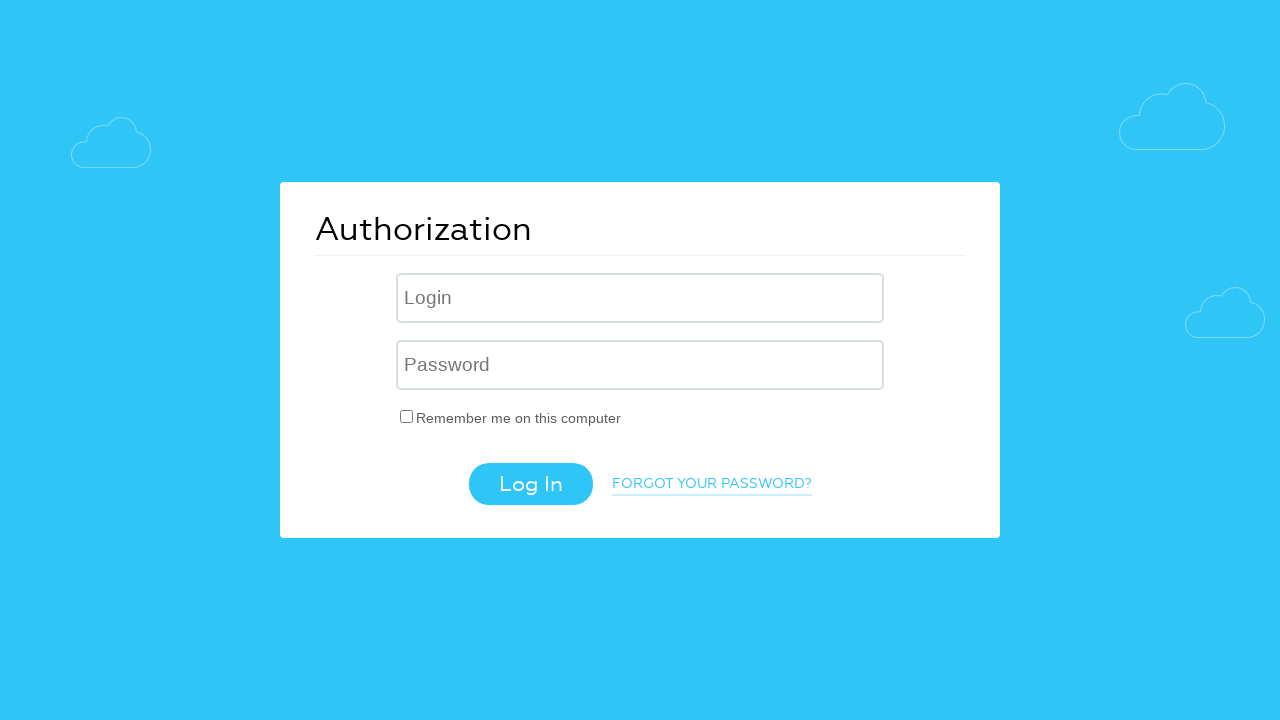

Log In button became visible
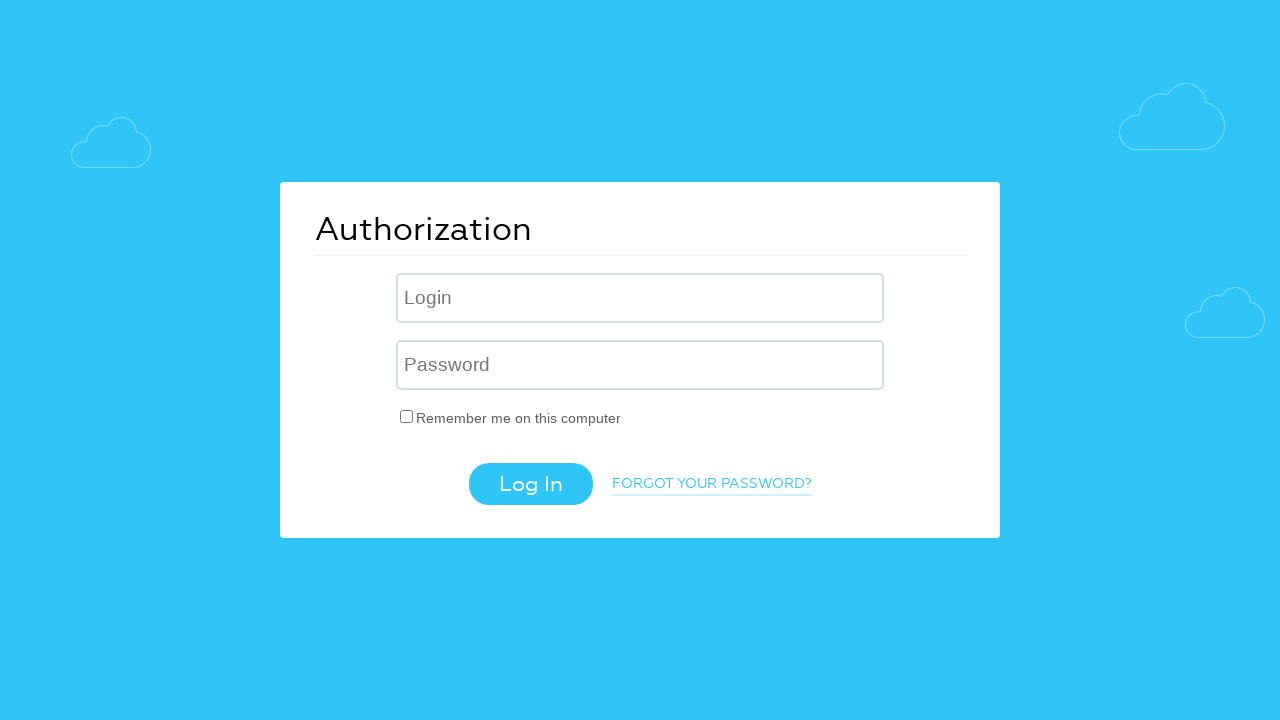

Retrieved value attribute from Log In button
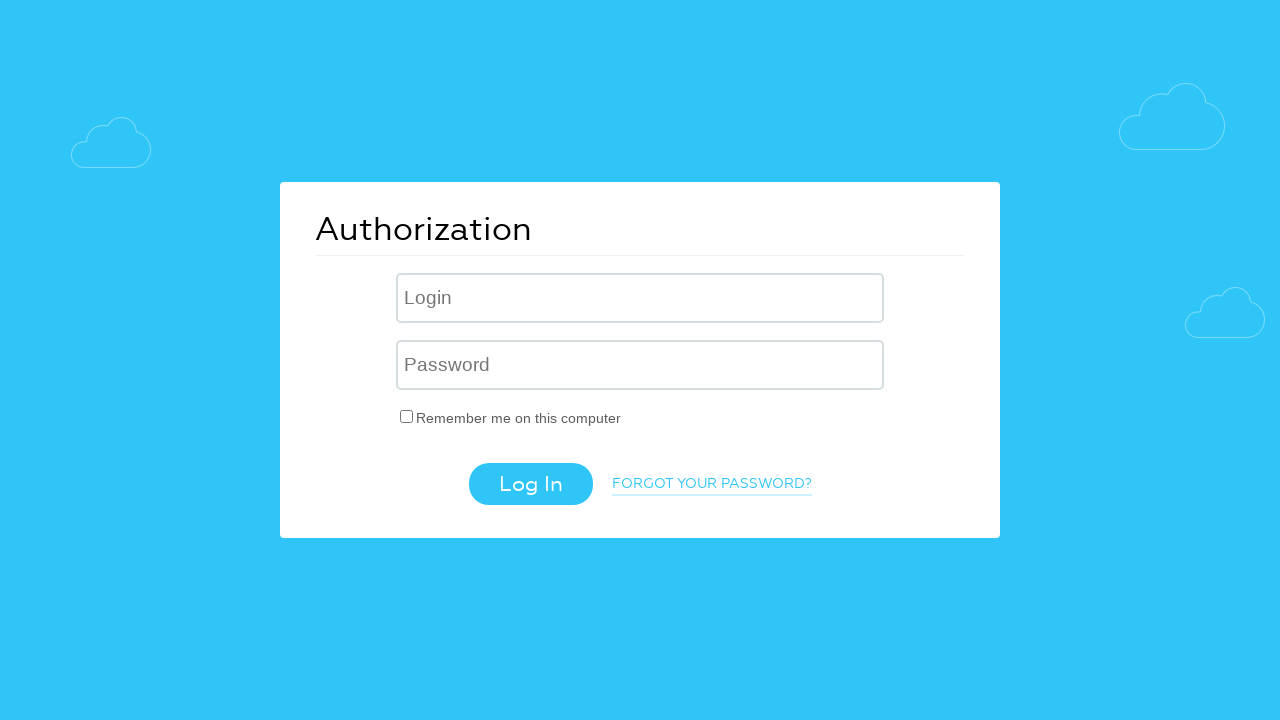

Verified Log In button text matches expected value 'Log In'
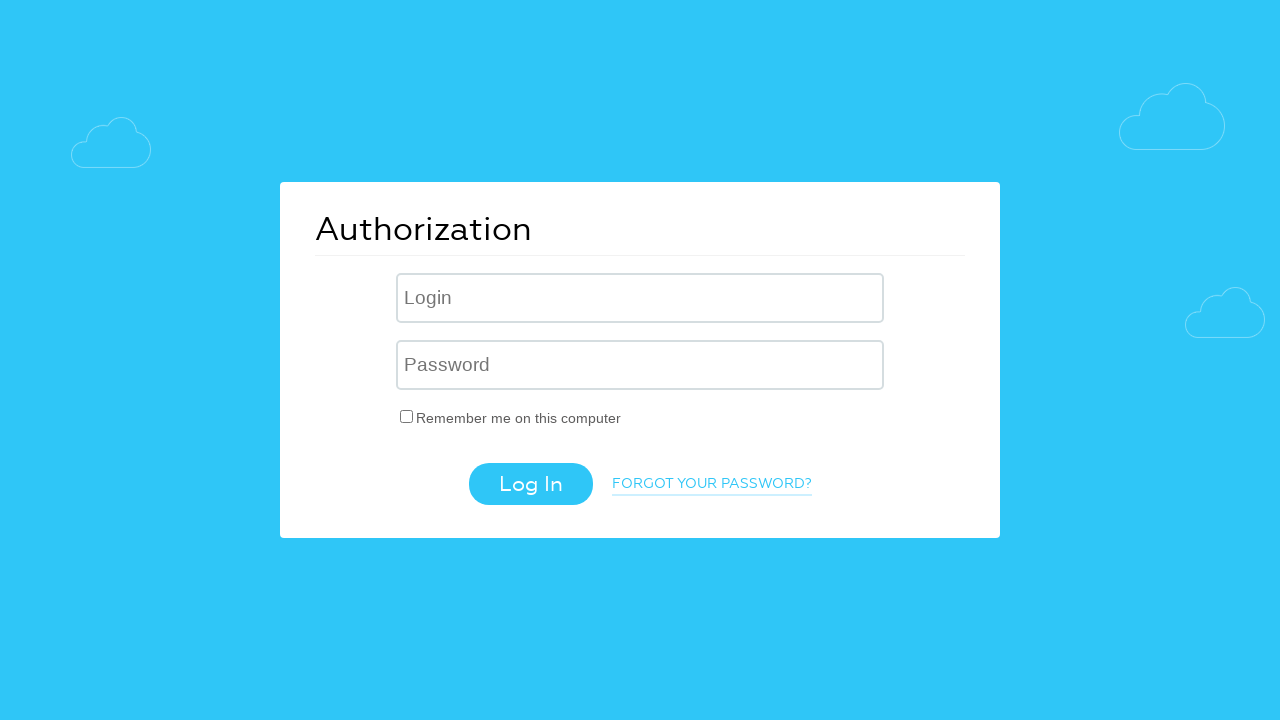

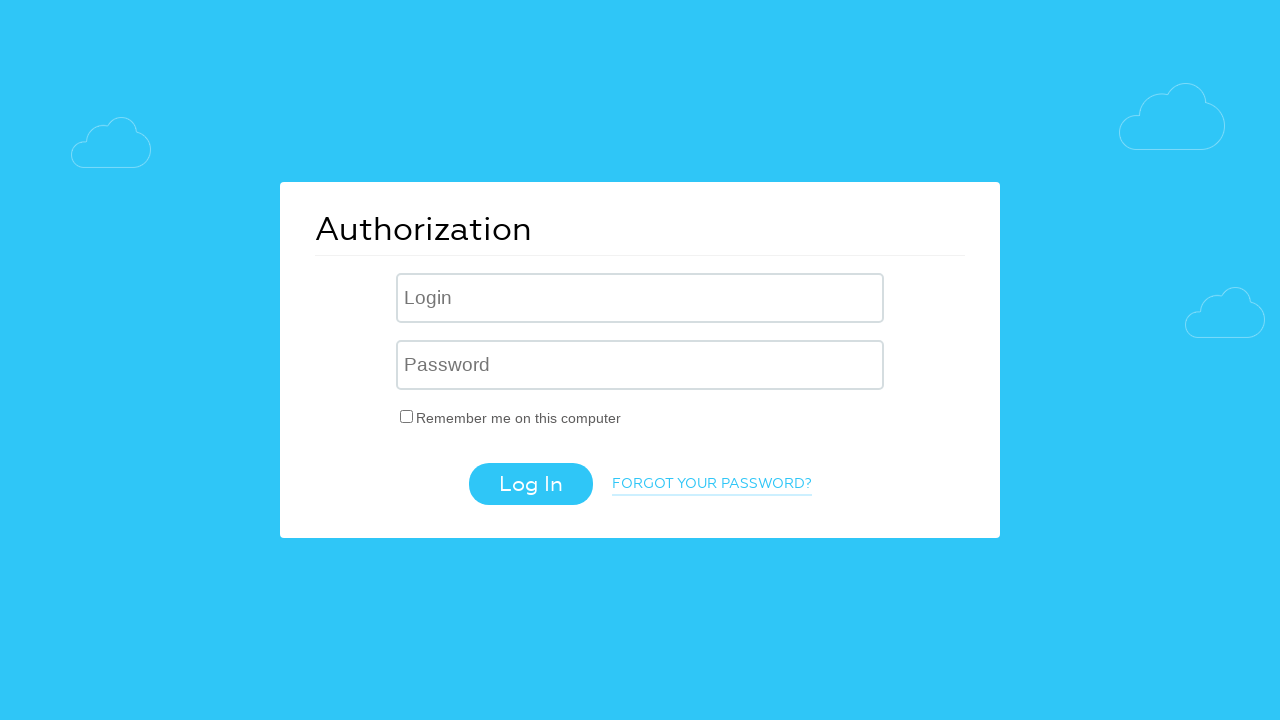